Tests dynamic dropdown functionality by selecting an origin city (Bangalore/BLR) and a destination city (Chennai/MAA) from cascading dropdown menus on a flight booking practice page.

Starting URL: https://rahulshettyacademy.com/dropdownsPractise/

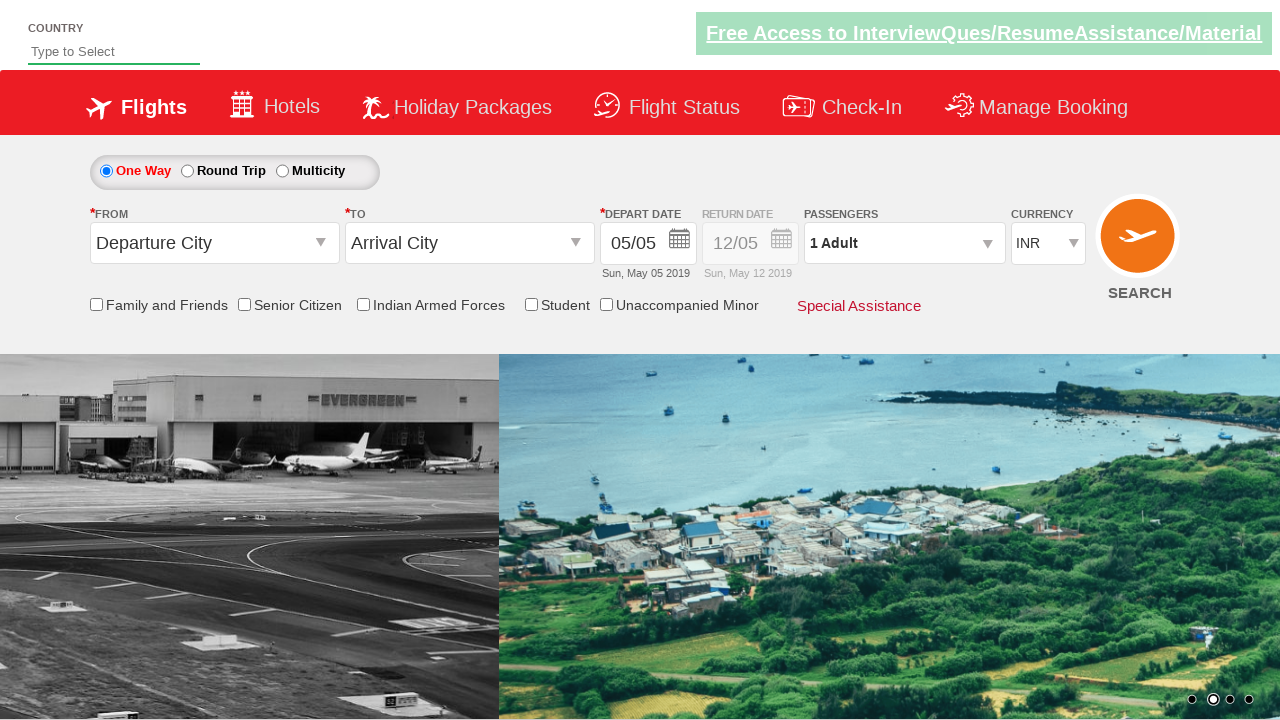

Clicked on the origin station dropdown to open it at (214, 243) on #ctl00_mainContent_ddl_originStation1_CTXT
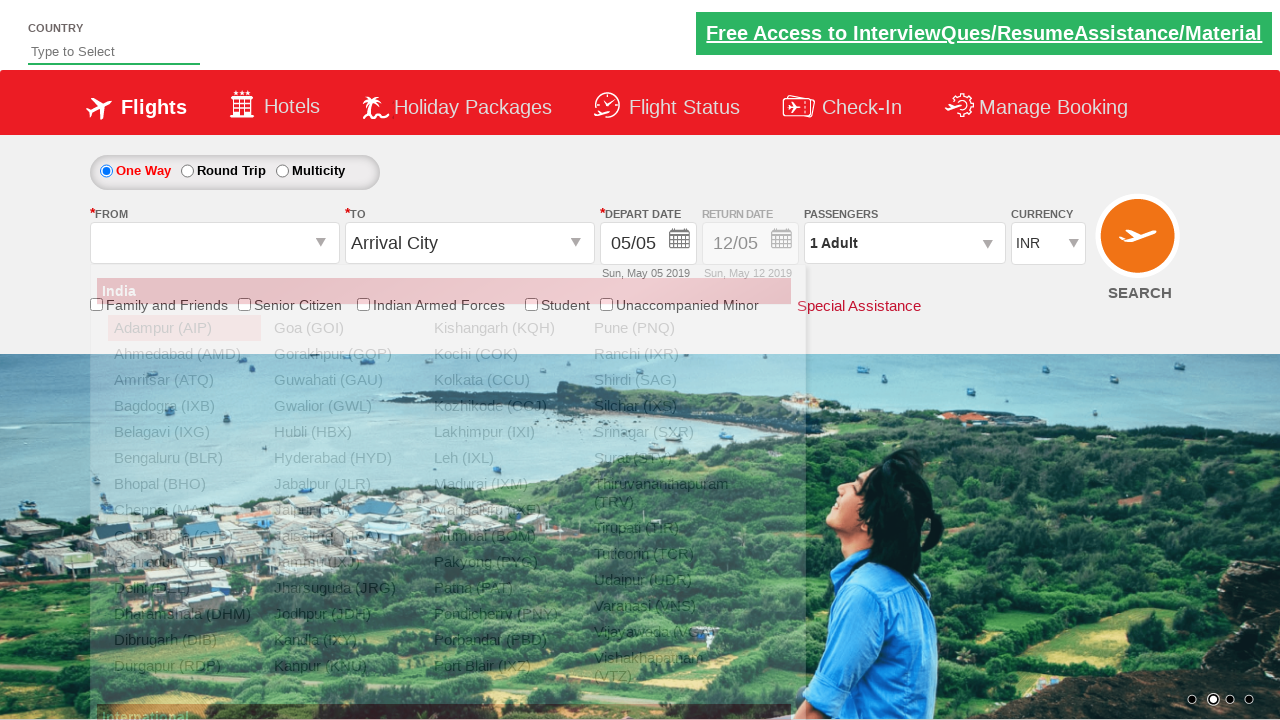

Selected Bangalore (BLR) as origin city at (184, 458) on xpath=//a[@value='BLR']
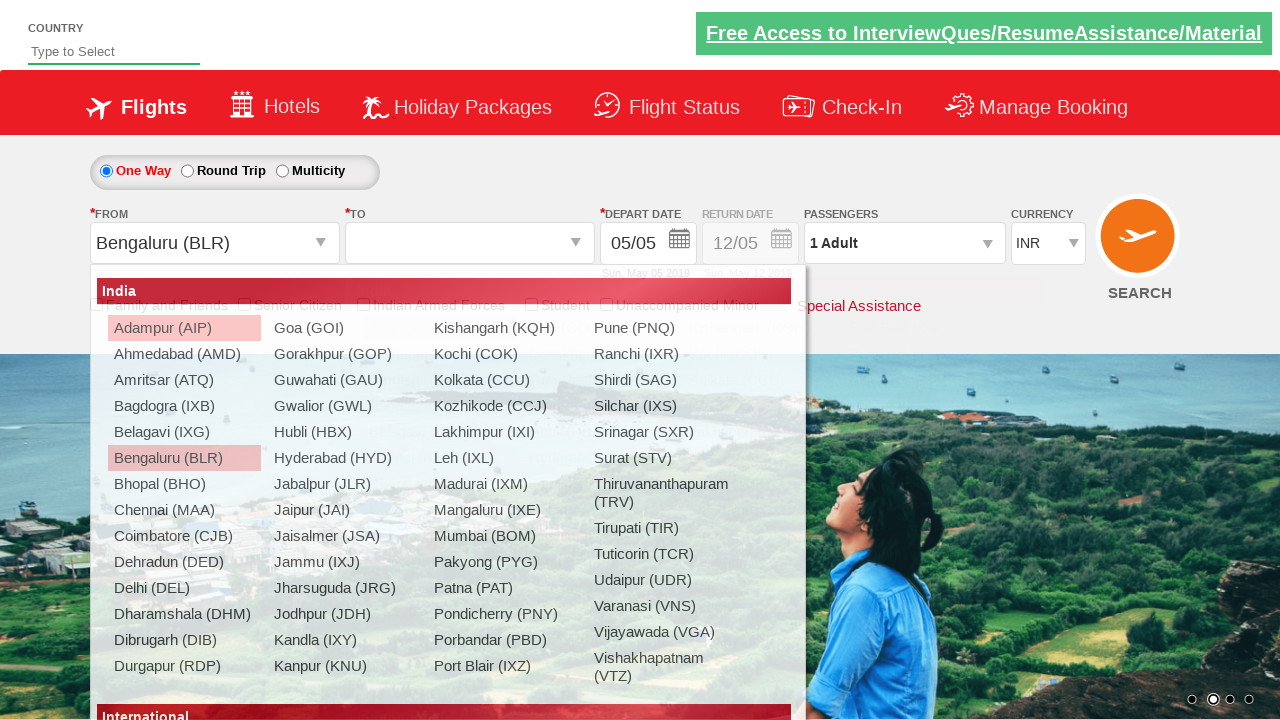

Waited 2 seconds for destination dropdown to be ready
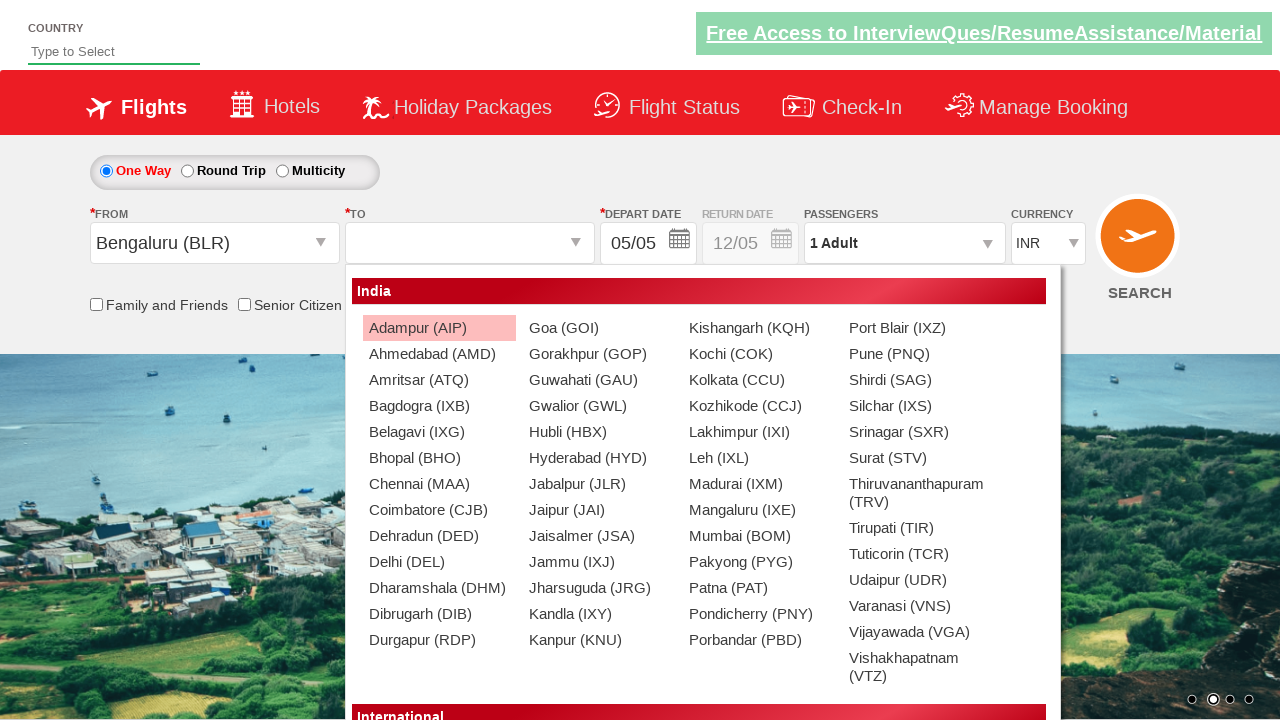

Selected Chennai (MAA) as destination city from the destination dropdown at (439, 484) on xpath=//div[@id='glsctl00_mainContent_ddl_destinationStation1_CTNR']//a[@value='
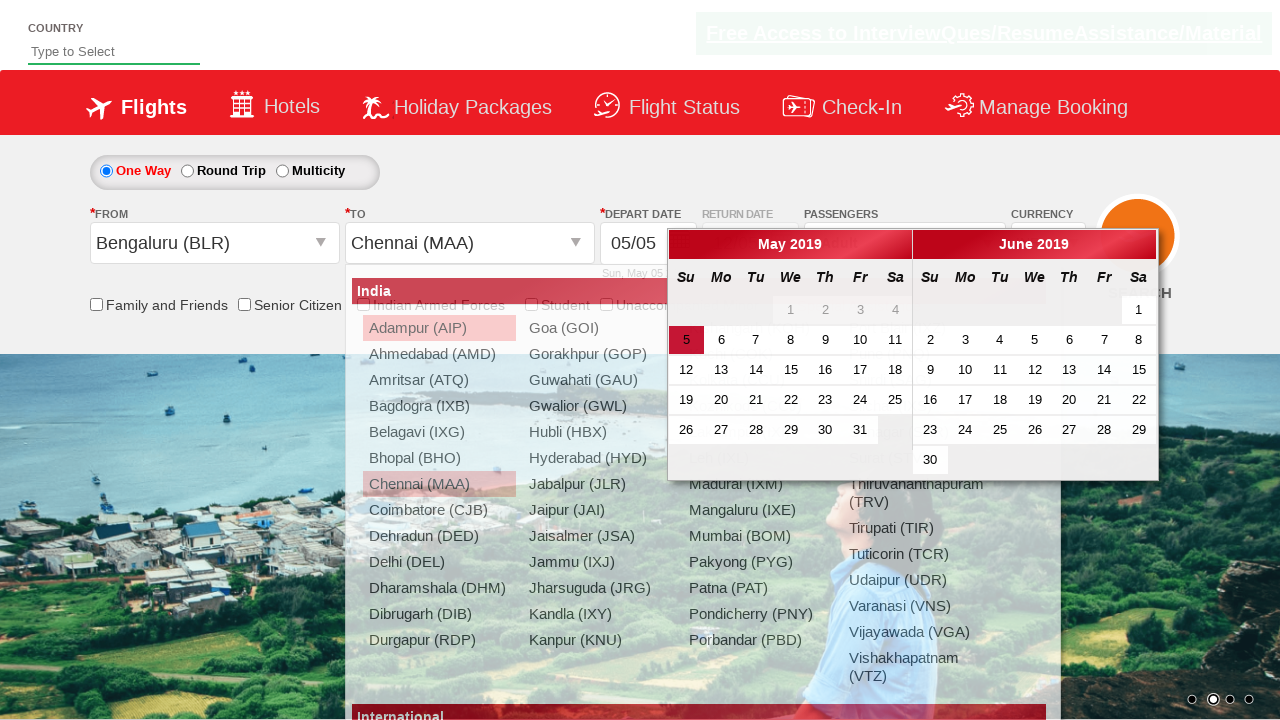

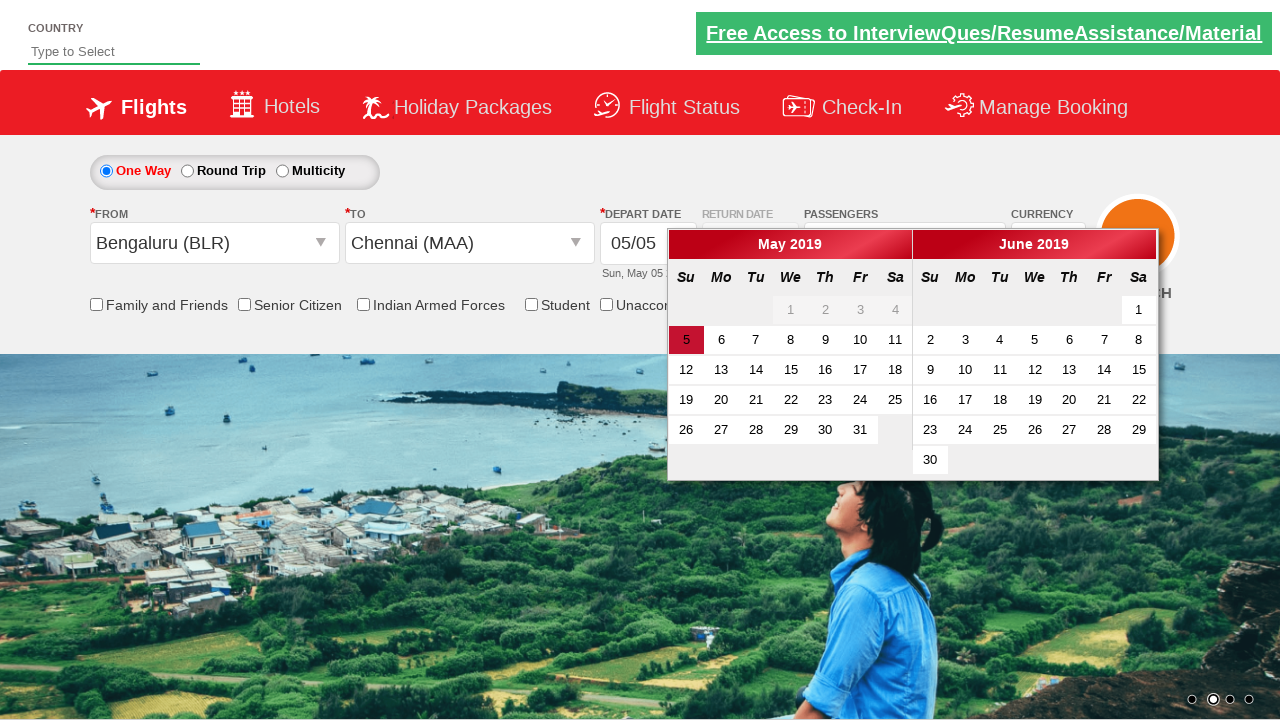